Navigates to the homepage and verifies the ads block element exists

Starting URL: https://material.playwrightvn.com

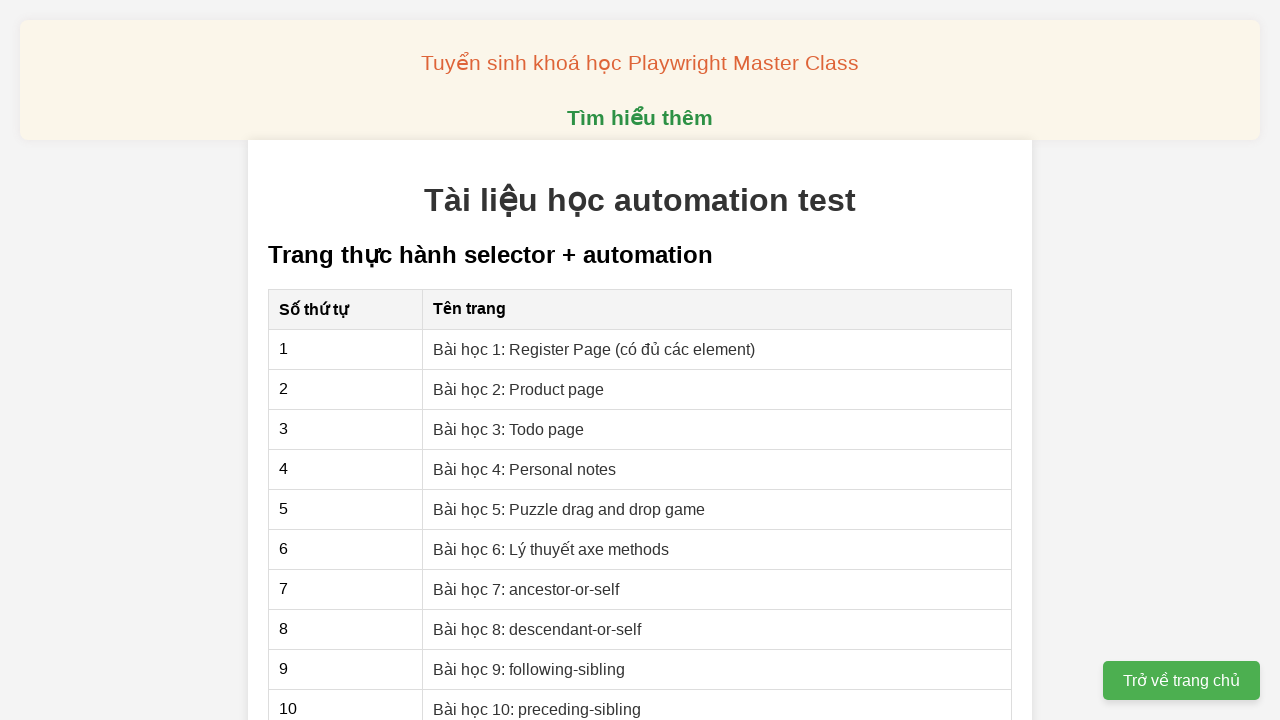

Navigated to homepage at https://material.playwrightvn.com
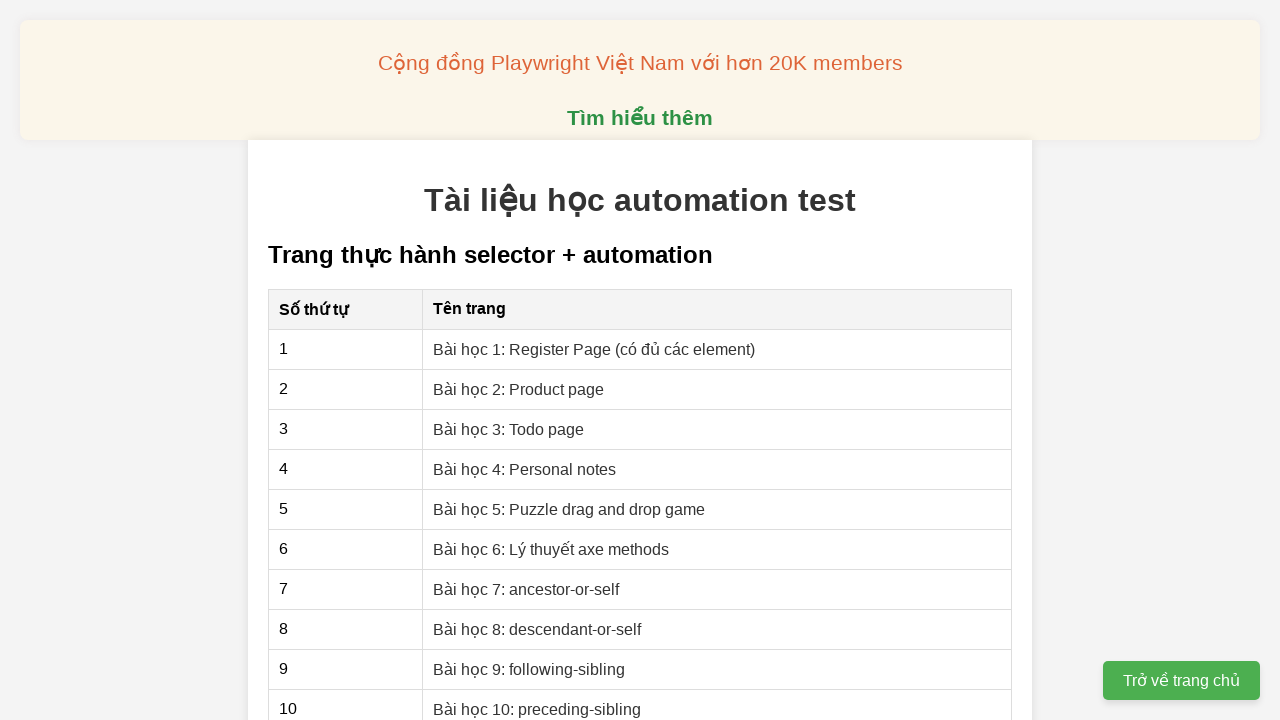

Ads block element with id 'ads-here' is present and visible
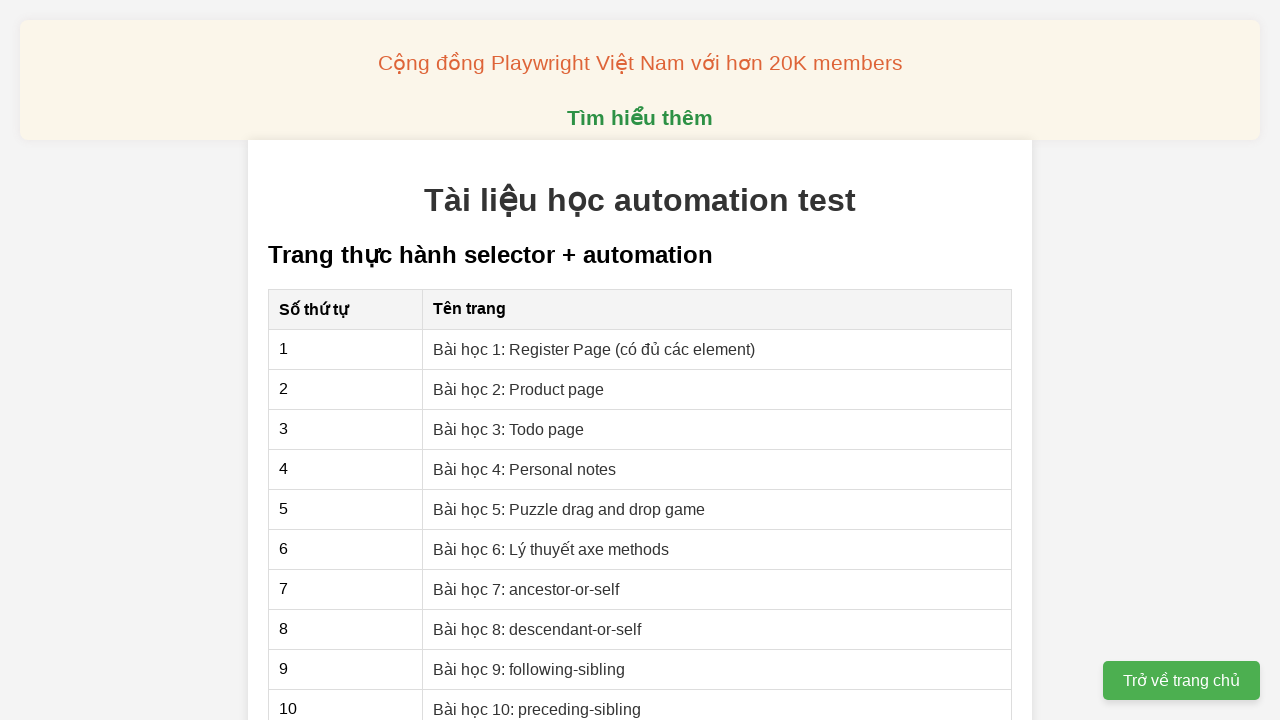

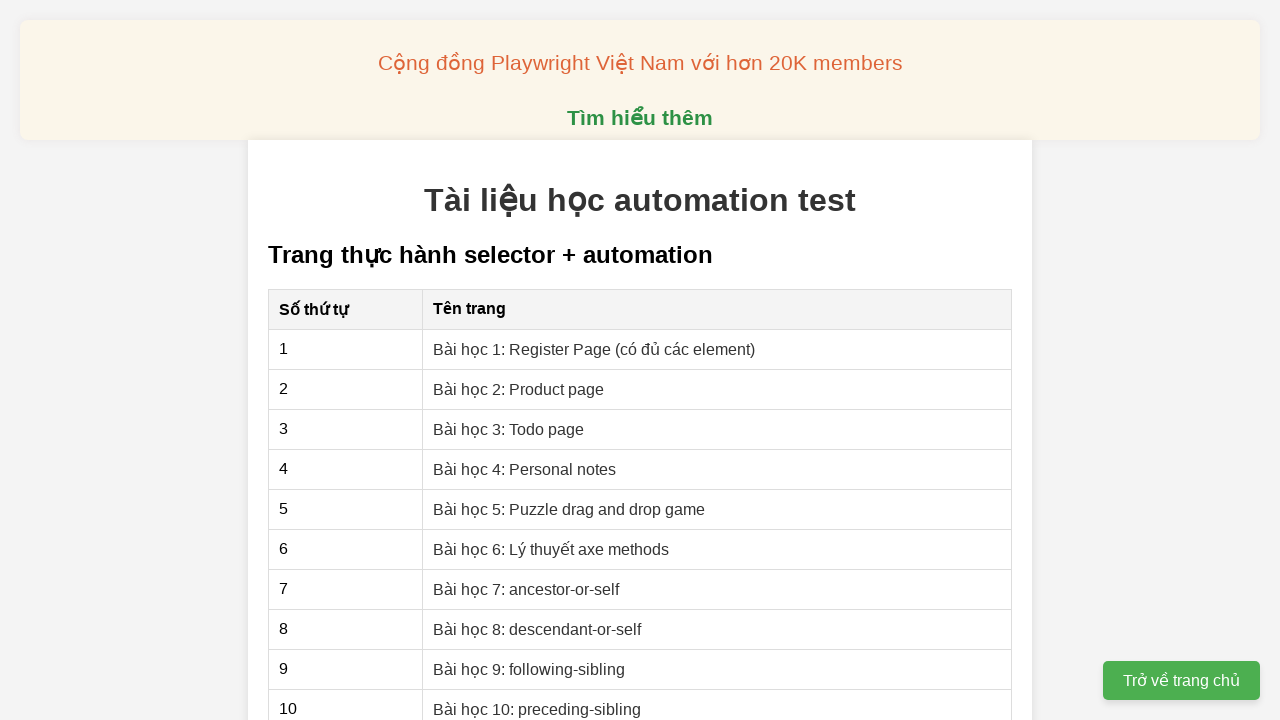